Tests deleting form data by first submitting values, then clearing all fields to verify they can be emptied

Starting URL: https://demoqa.com/text-box

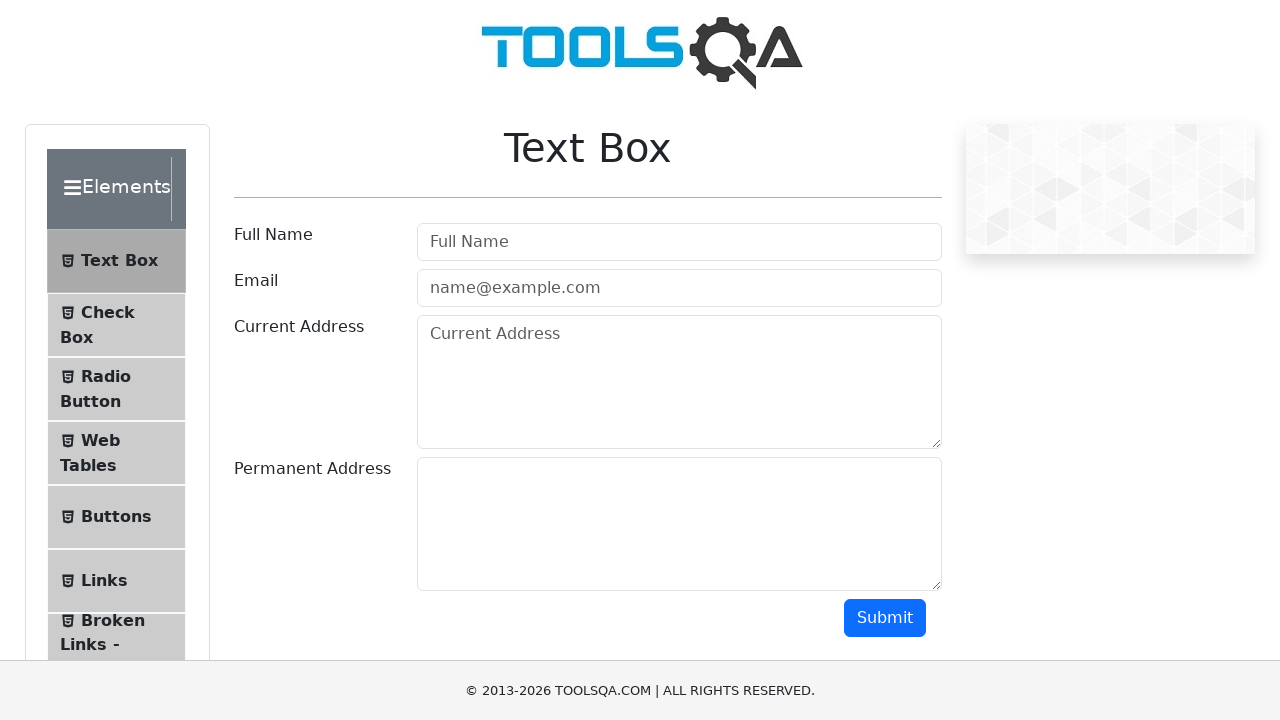

Filled userName field with 'Artur' on //input[@id='userName']
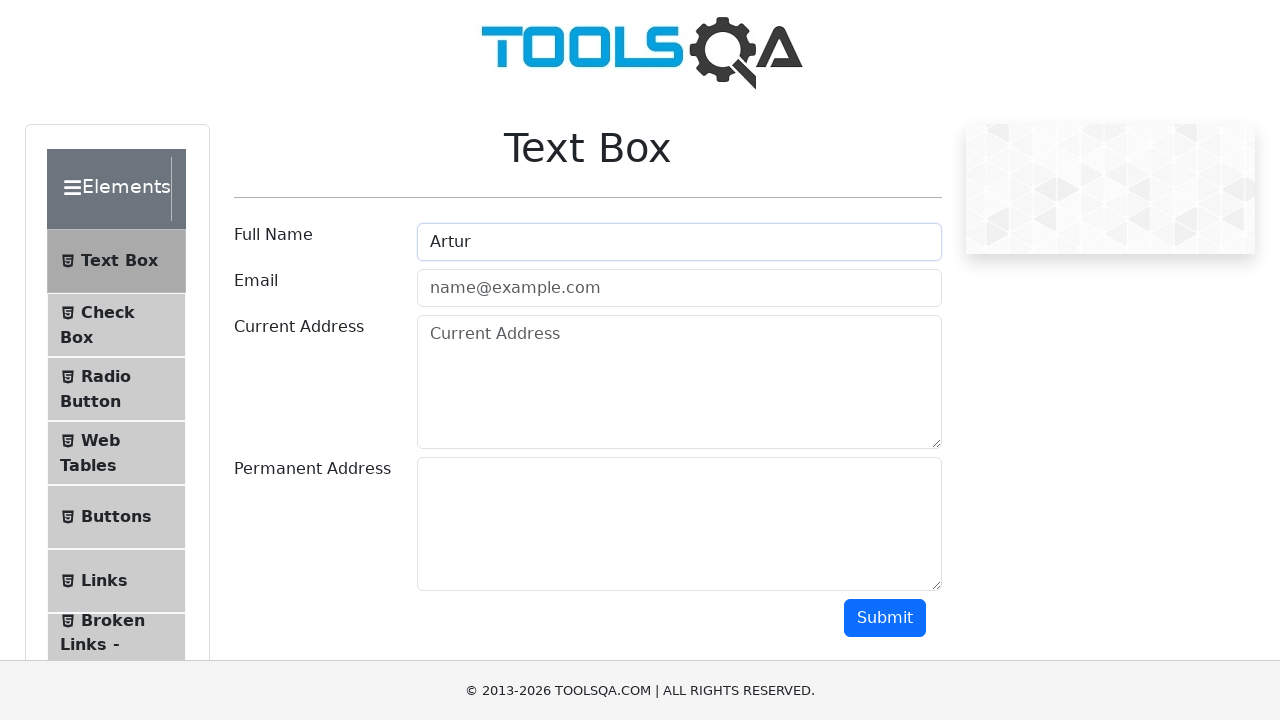

Filled userEmail field with 'artur@example.com' on //input[@id='userEmail']
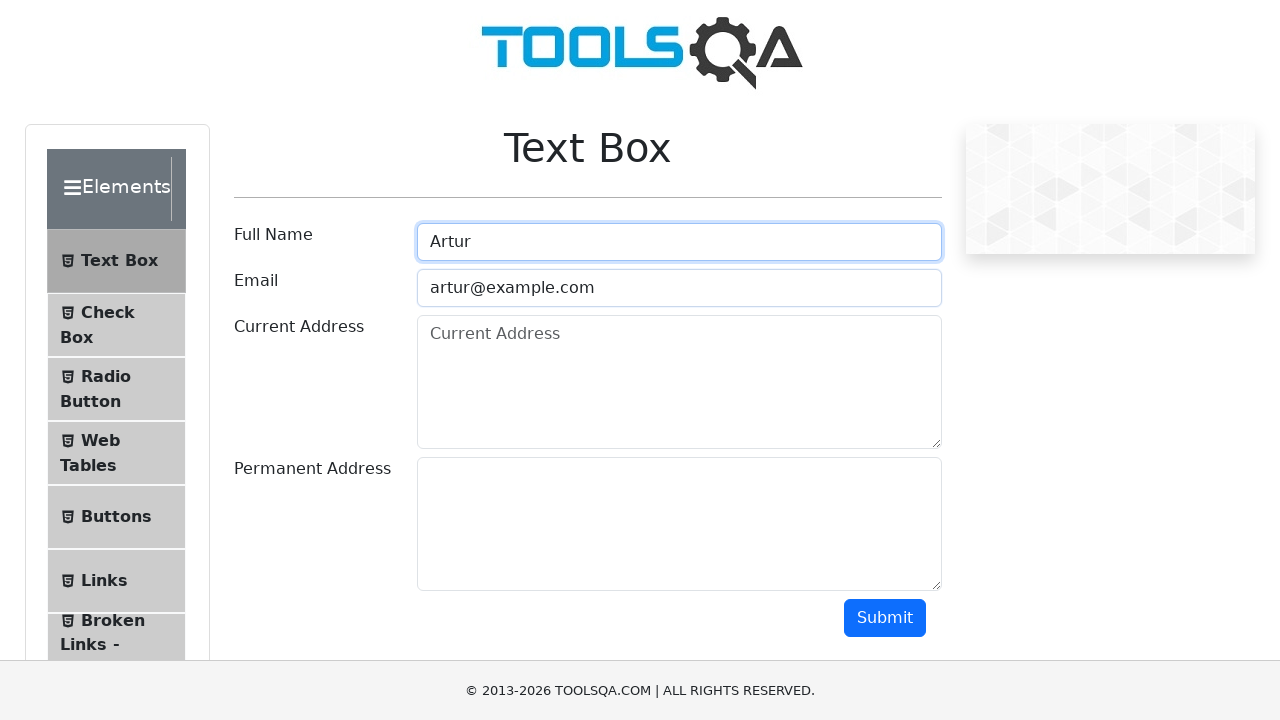

Filled currentAddress field with '123 Main St' on //textarea[@id='currentAddress']
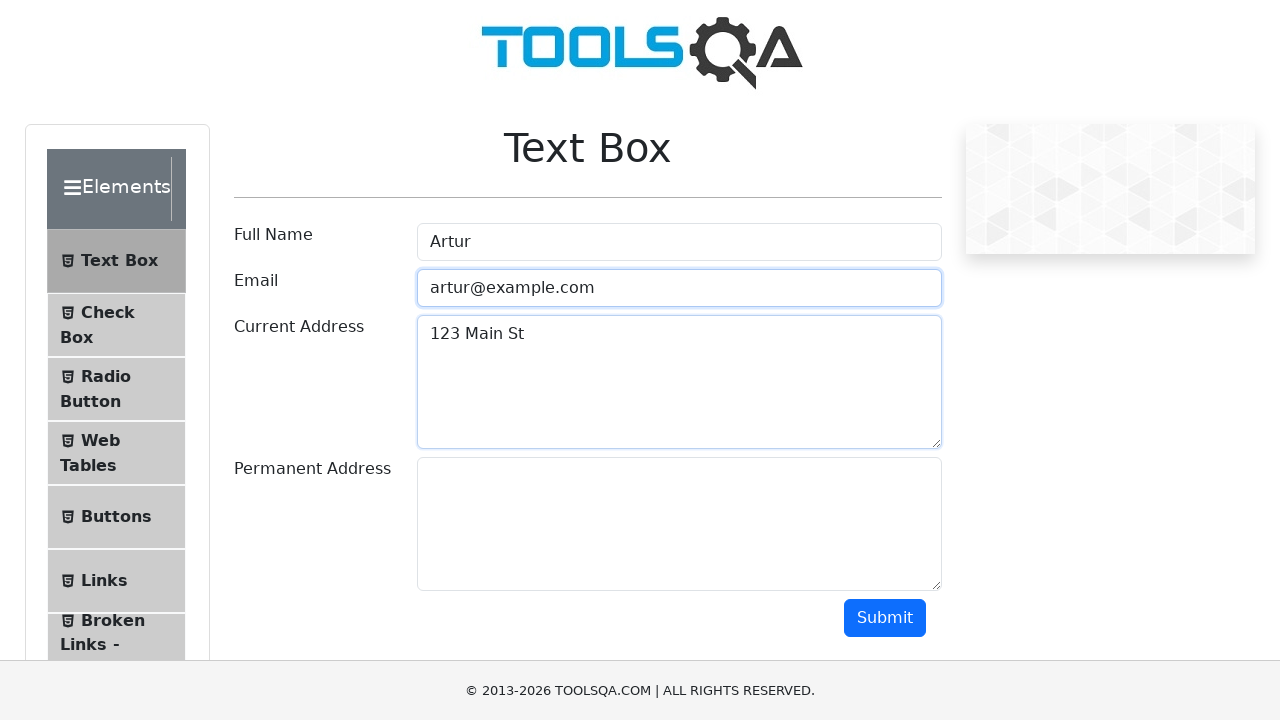

Filled permanentAddress field with '456 Secondary St' on //textarea[@id='permanentAddress']
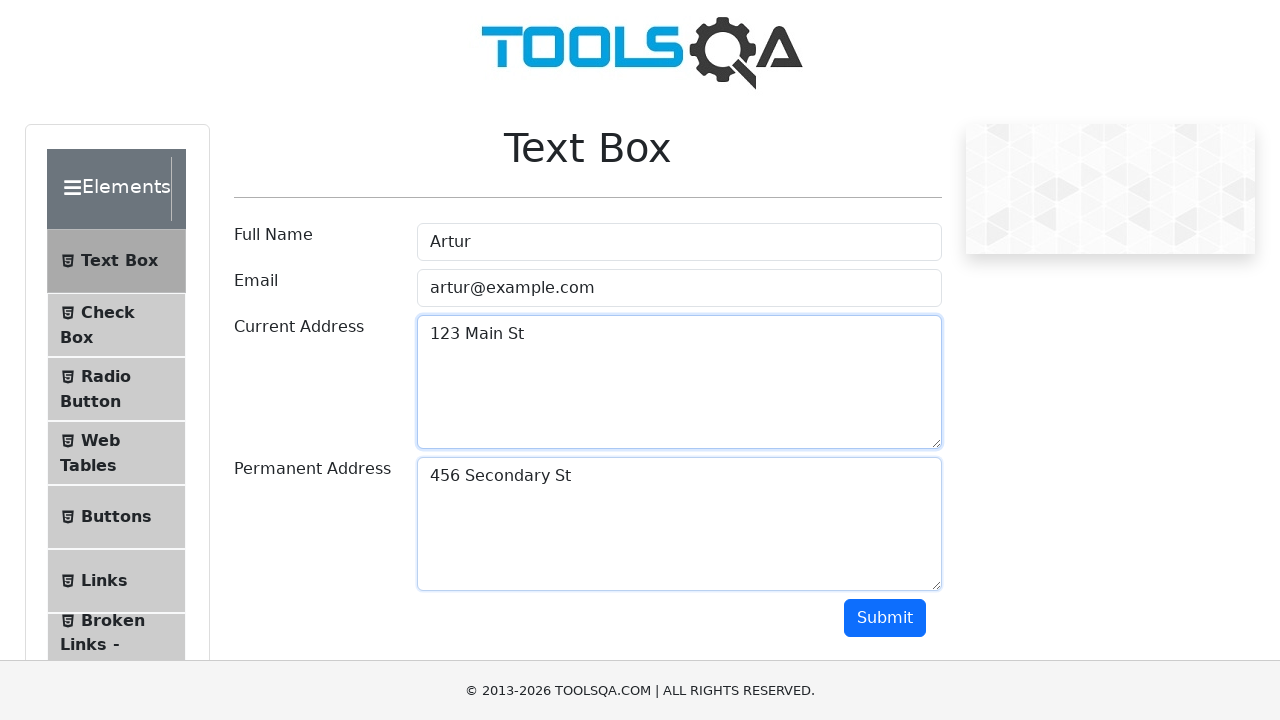

Clicked submit button to submit form data at (885, 618) on xpath=//button[@id='submit']
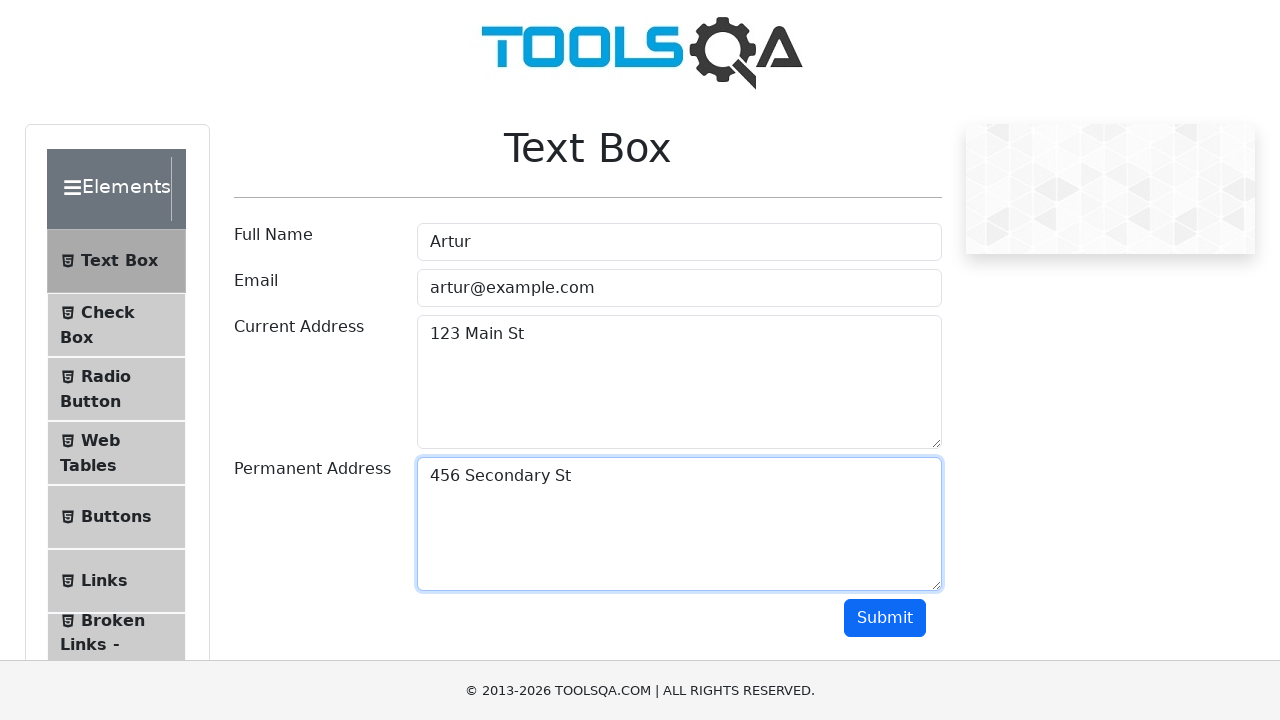

Form output appeared with submitted data
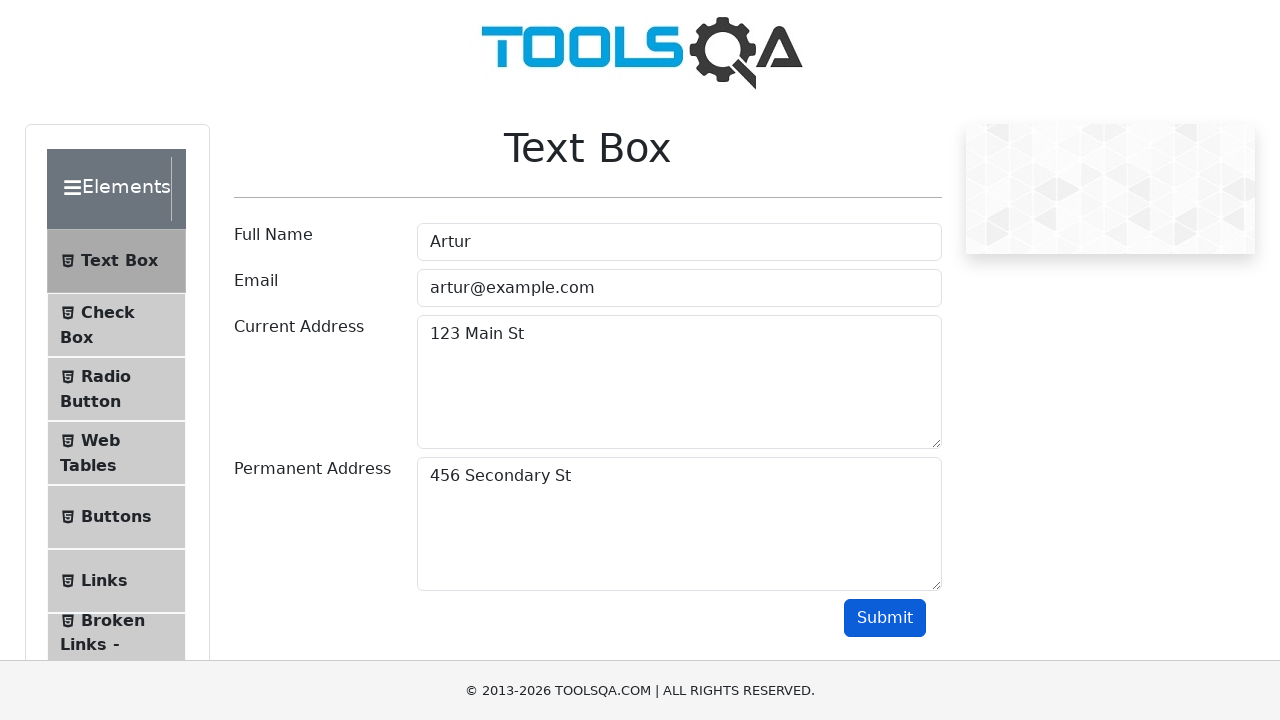

Cleared userName field on //input[@id='userName']
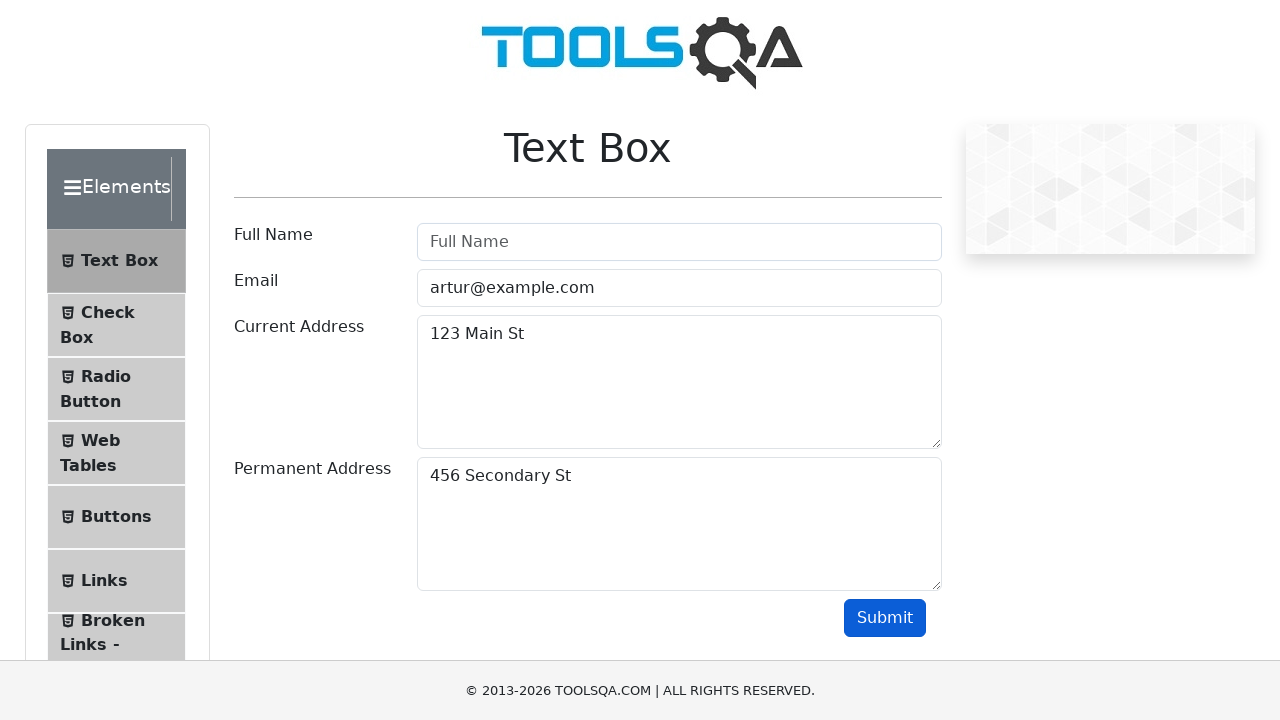

Cleared userEmail field on //input[@id='userEmail']
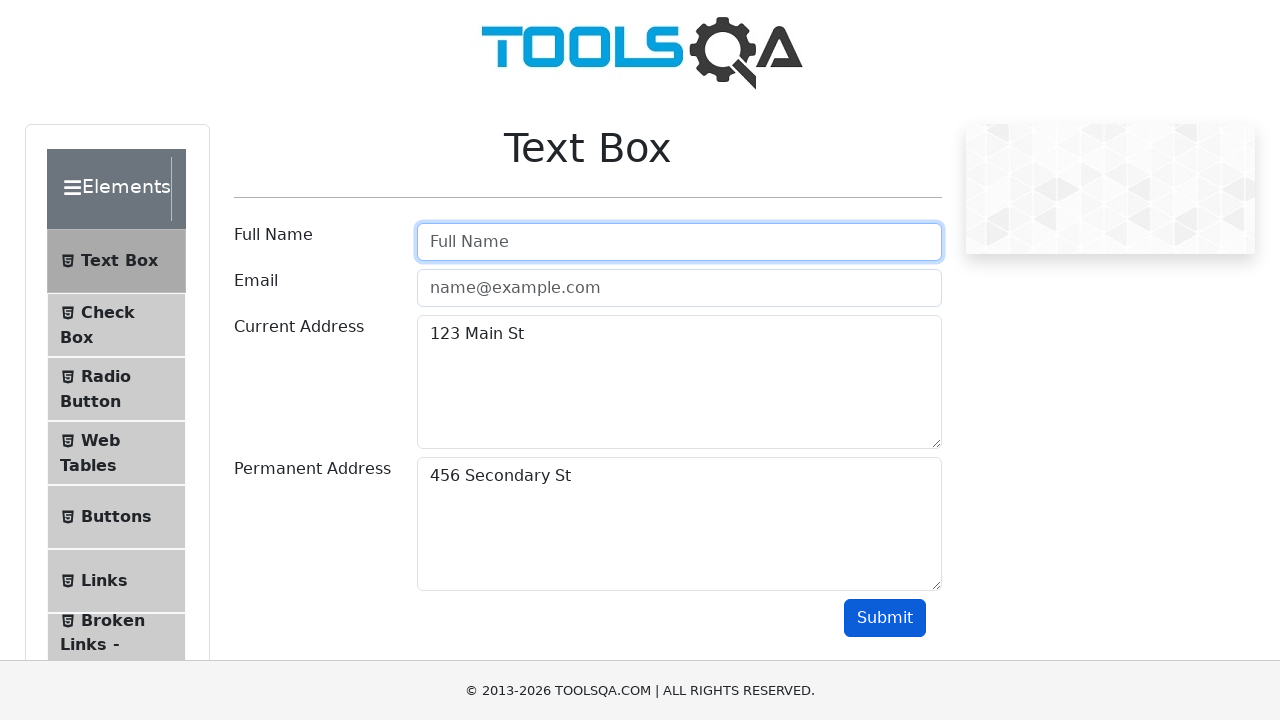

Cleared currentAddress field on //textarea[@id='currentAddress']
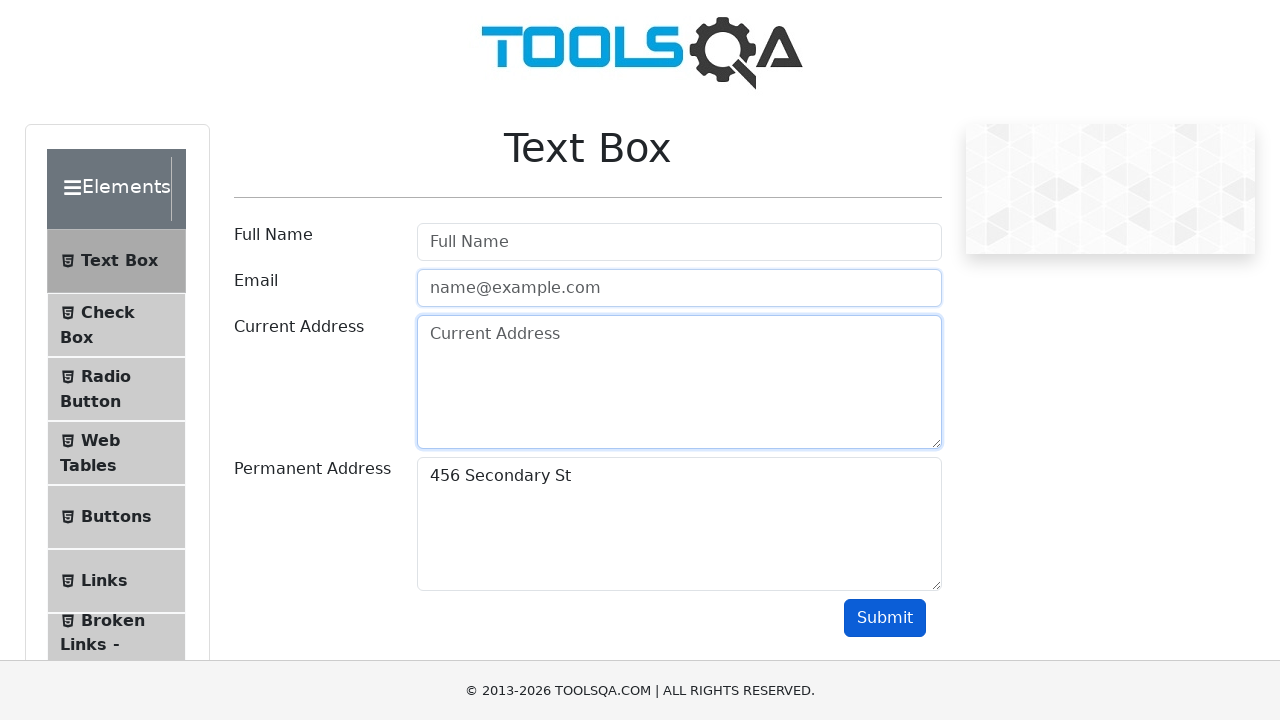

Cleared permanentAddress field on //textarea[@id='permanentAddress']
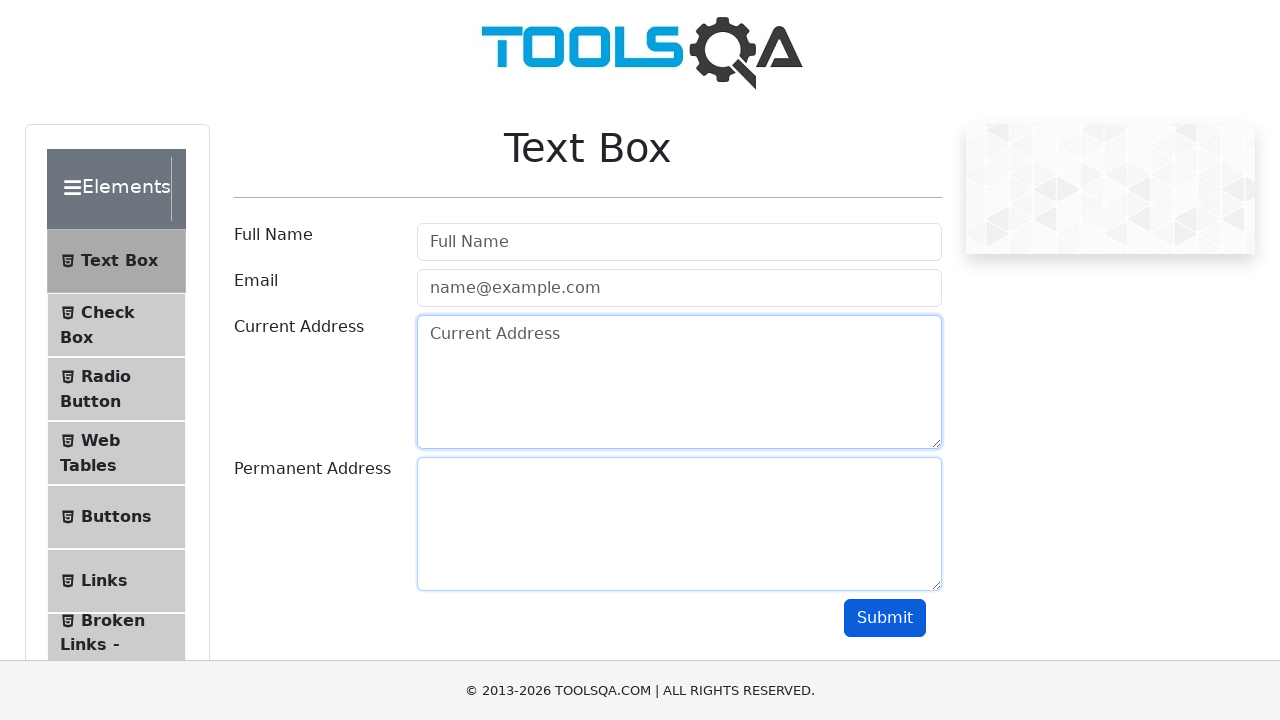

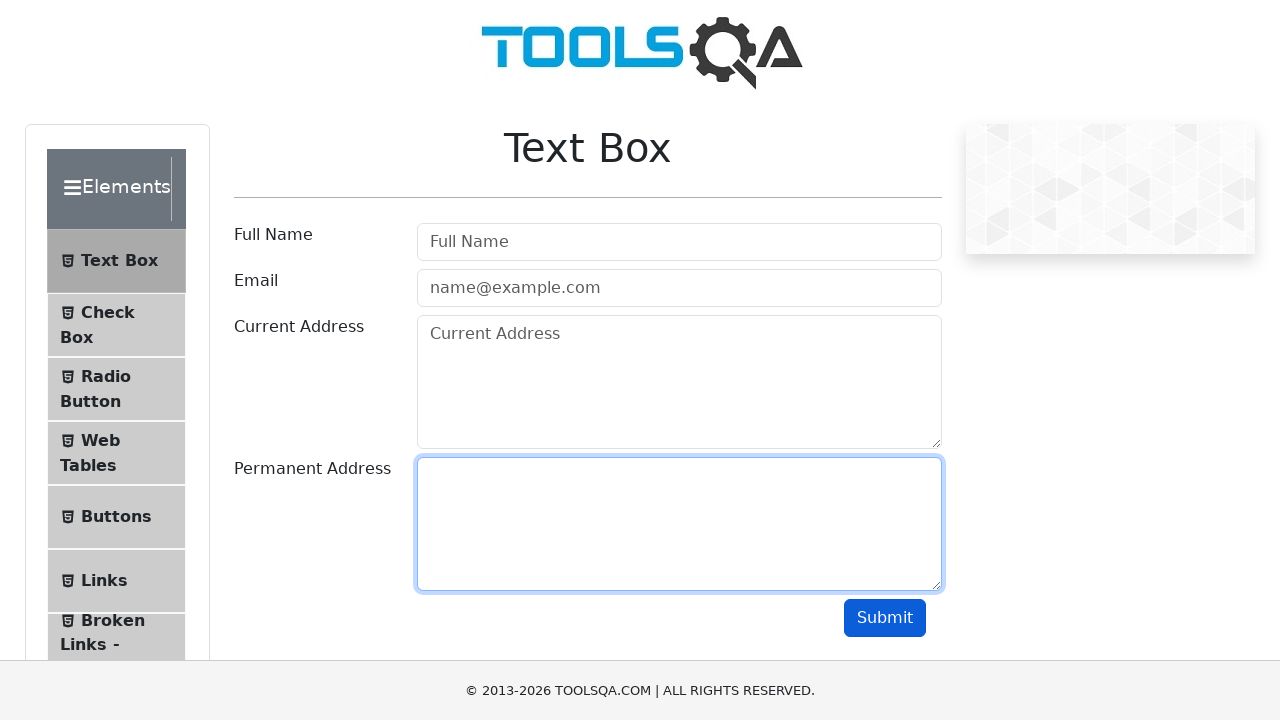